Tests dynamic controls functionality by clicking Remove button, verifying "It's gone!" message appears, then clicking Add button and verifying "It's back!" message appears using explicit wait.

Starting URL: https://the-internet.herokuapp.com/dynamic_controls

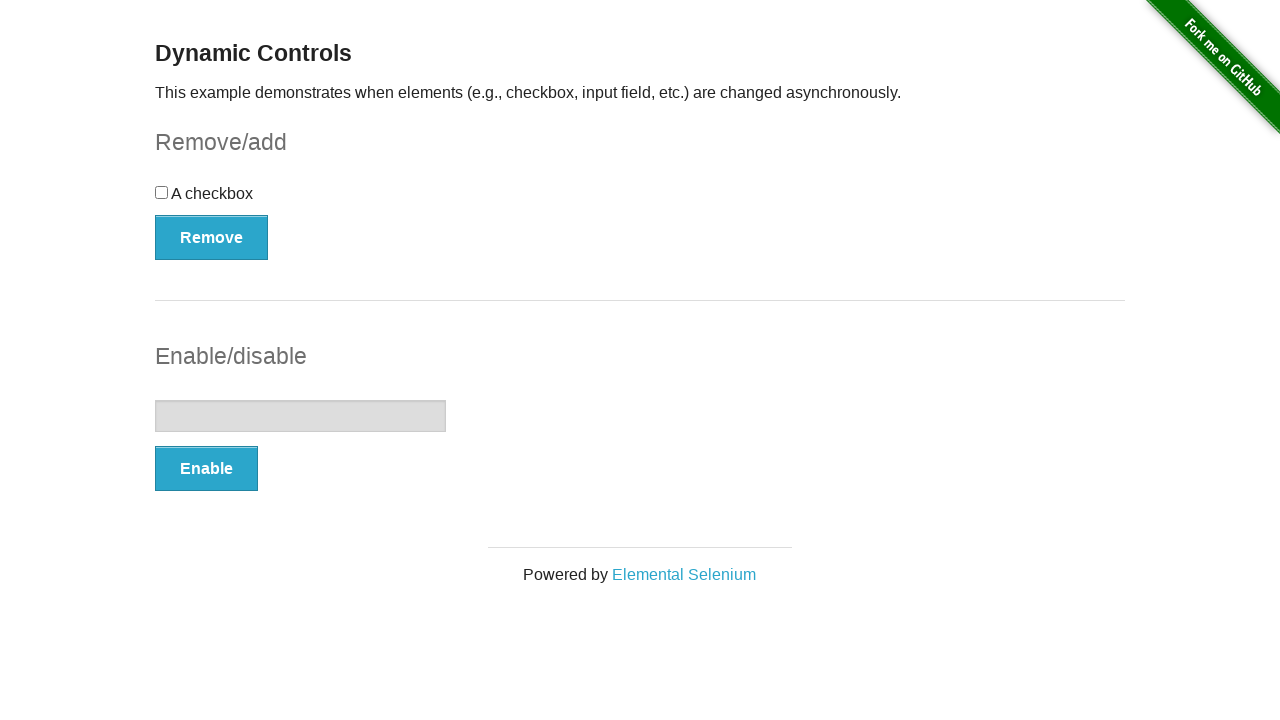

Navigated to dynamic controls page
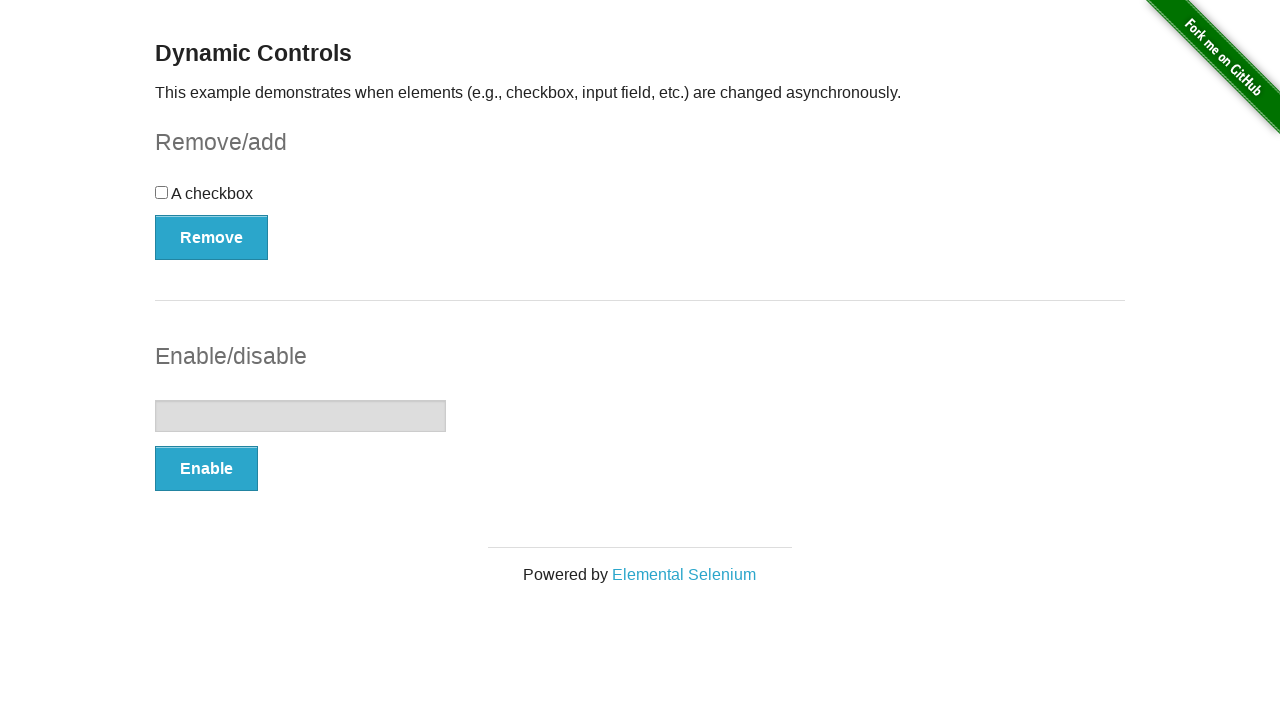

Clicked Remove button at (212, 237) on xpath=//button[text()='Remove']
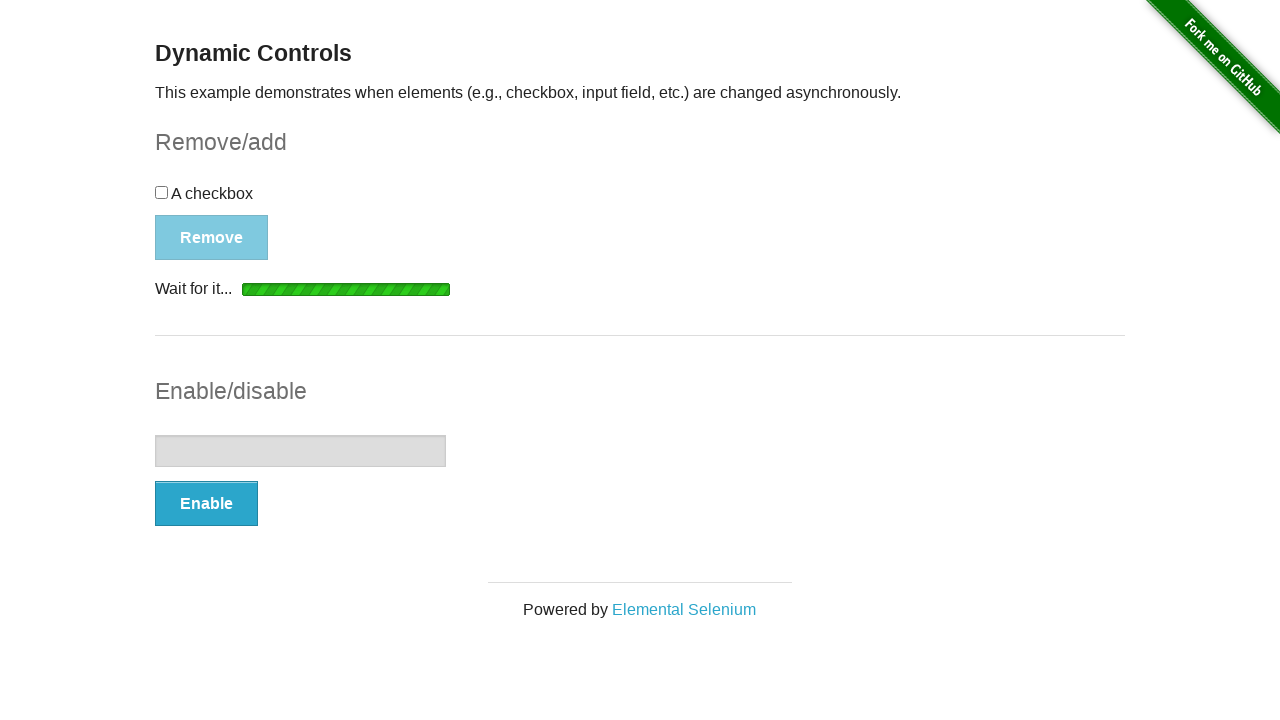

Verified 'It's gone!' message appeared
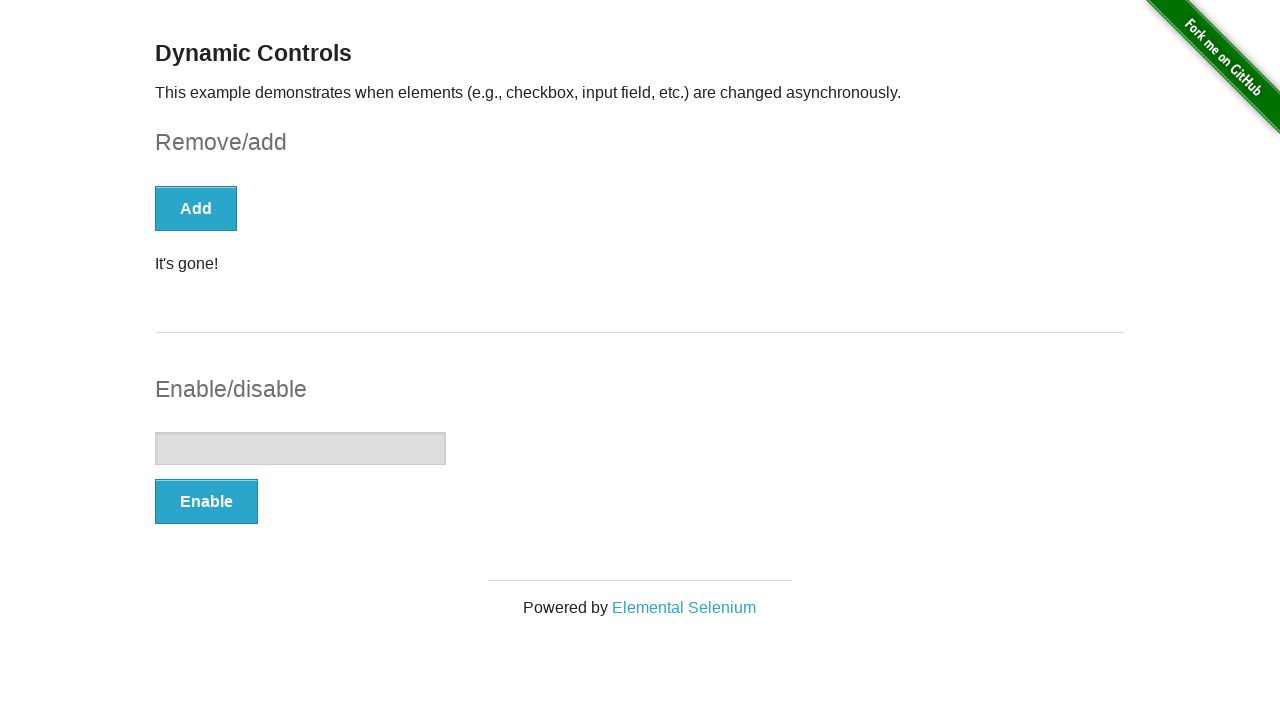

Clicked Add button at (196, 208) on xpath=//button[text()='Add']
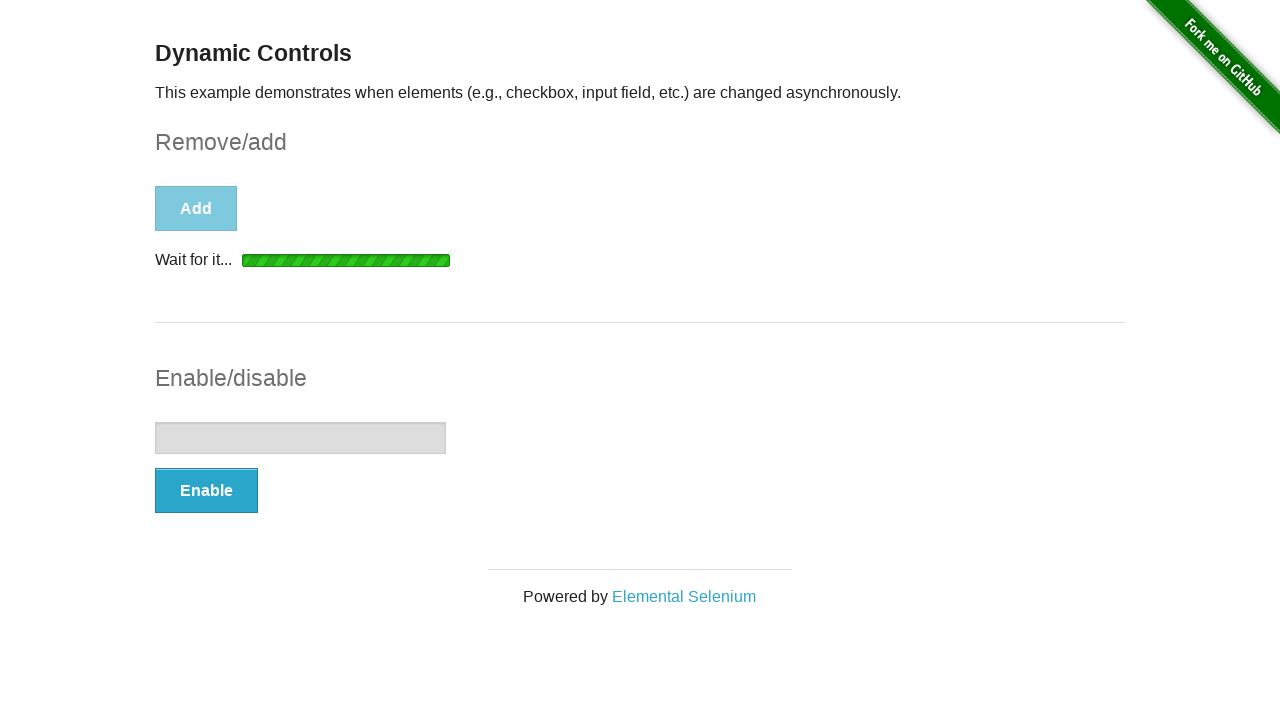

Verified 'It's back!' message appeared
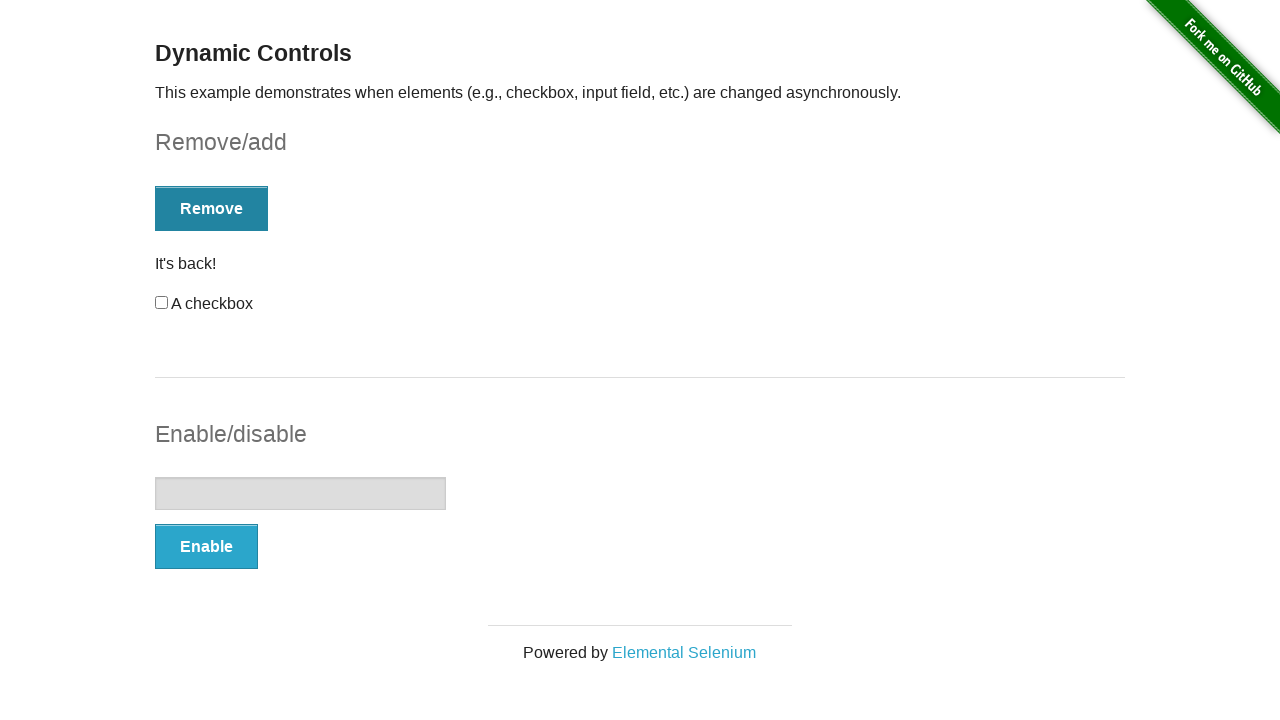

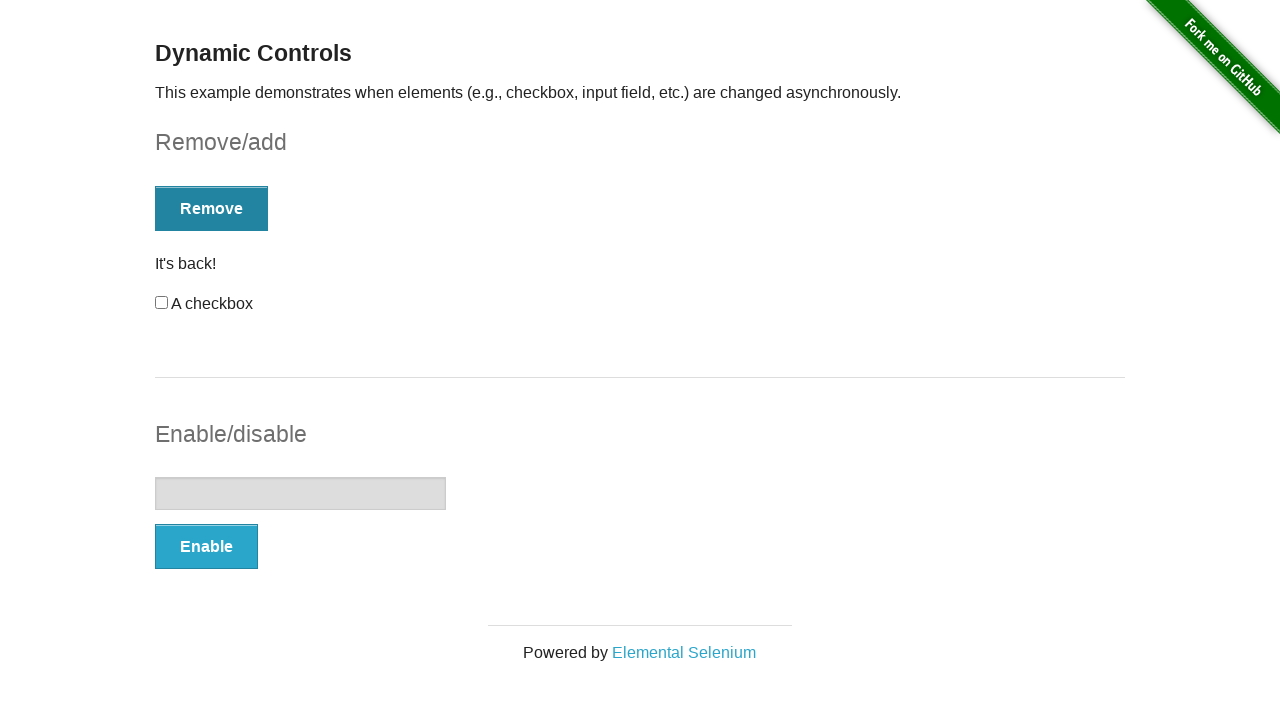